Tests that the Clear completed button displays with correct text after completing an item

Starting URL: https://demo.playwright.dev/todomvc

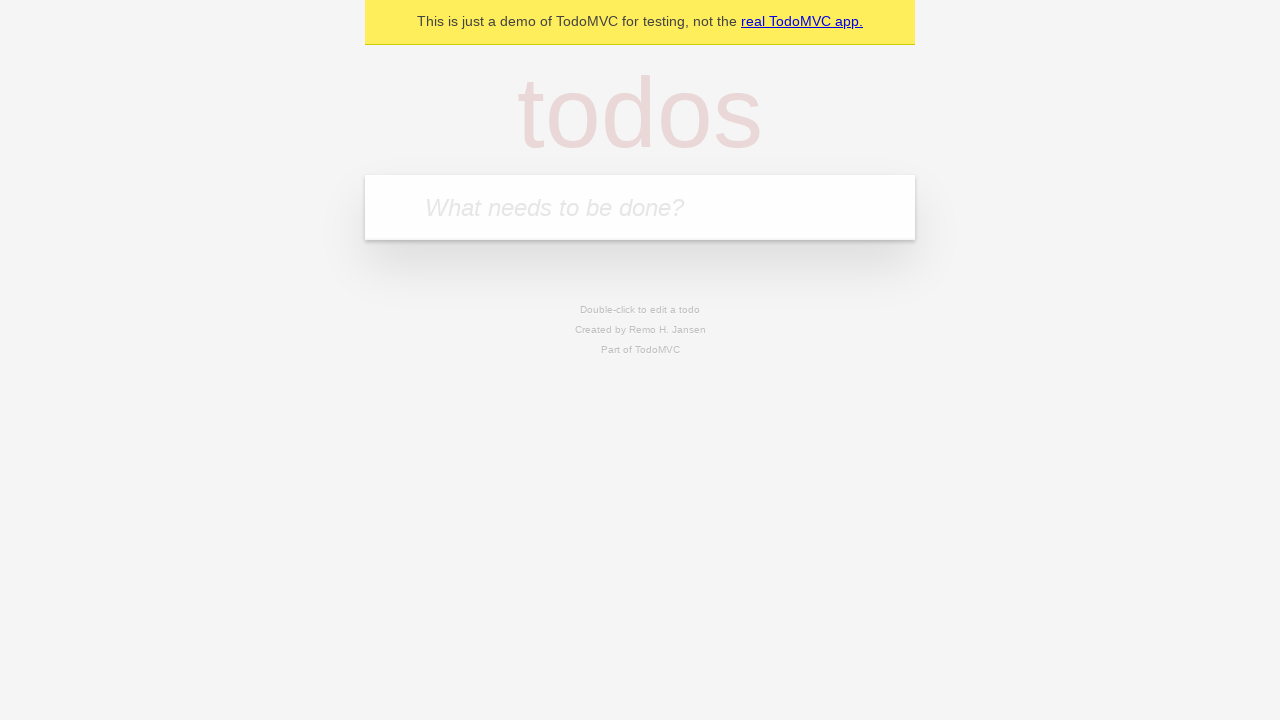

Located the 'What needs to be done?' input field
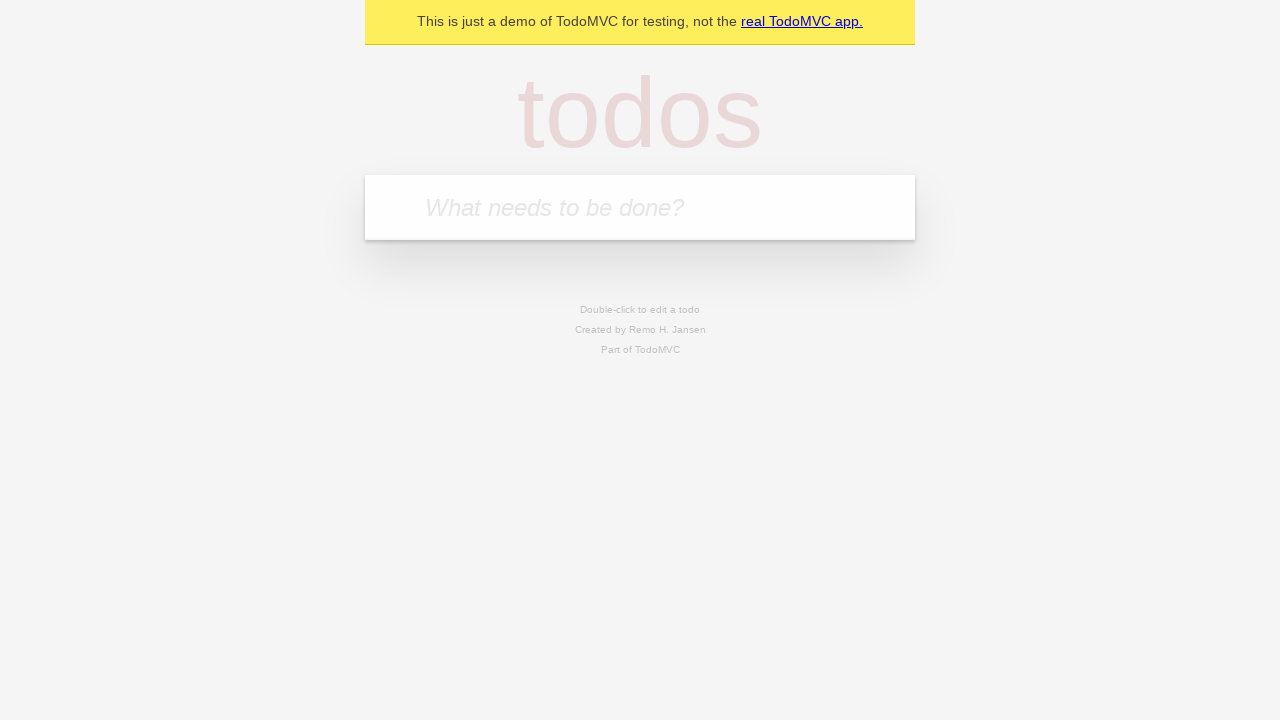

Filled todo input with 'buy some cheese' on internal:attr=[placeholder="What needs to be done?"i]
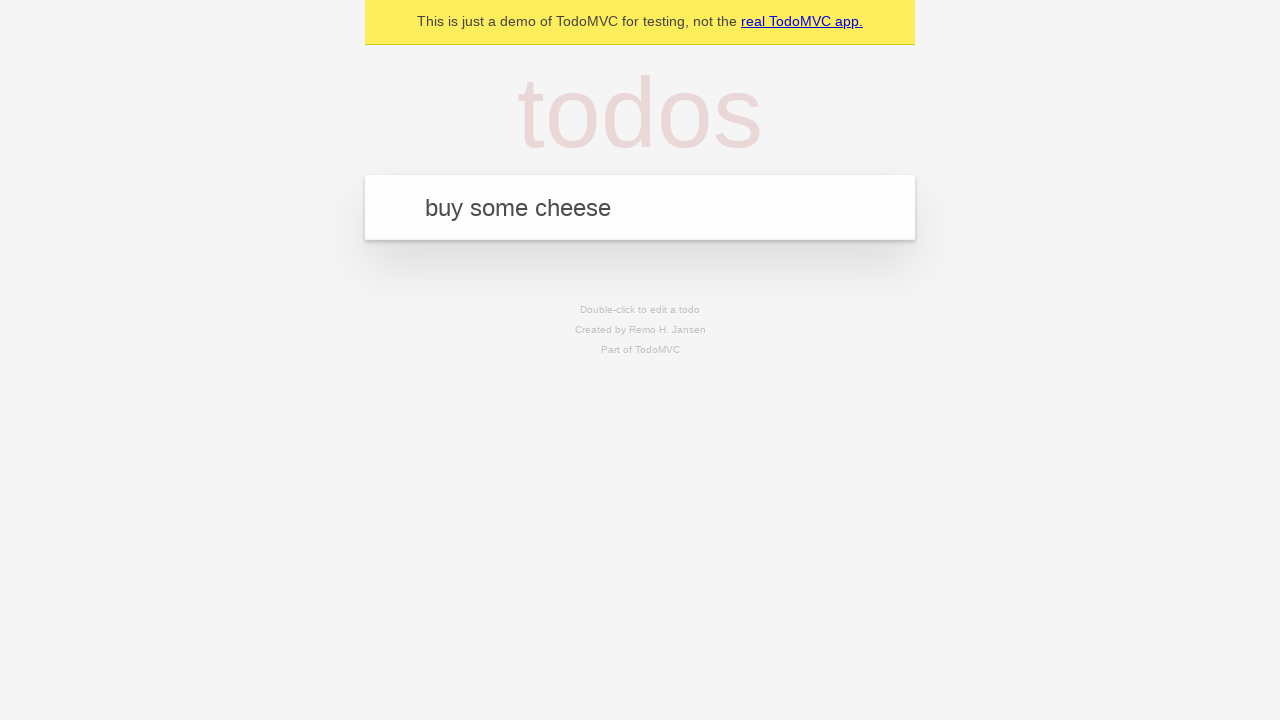

Pressed Enter to create todo 'buy some cheese' on internal:attr=[placeholder="What needs to be done?"i]
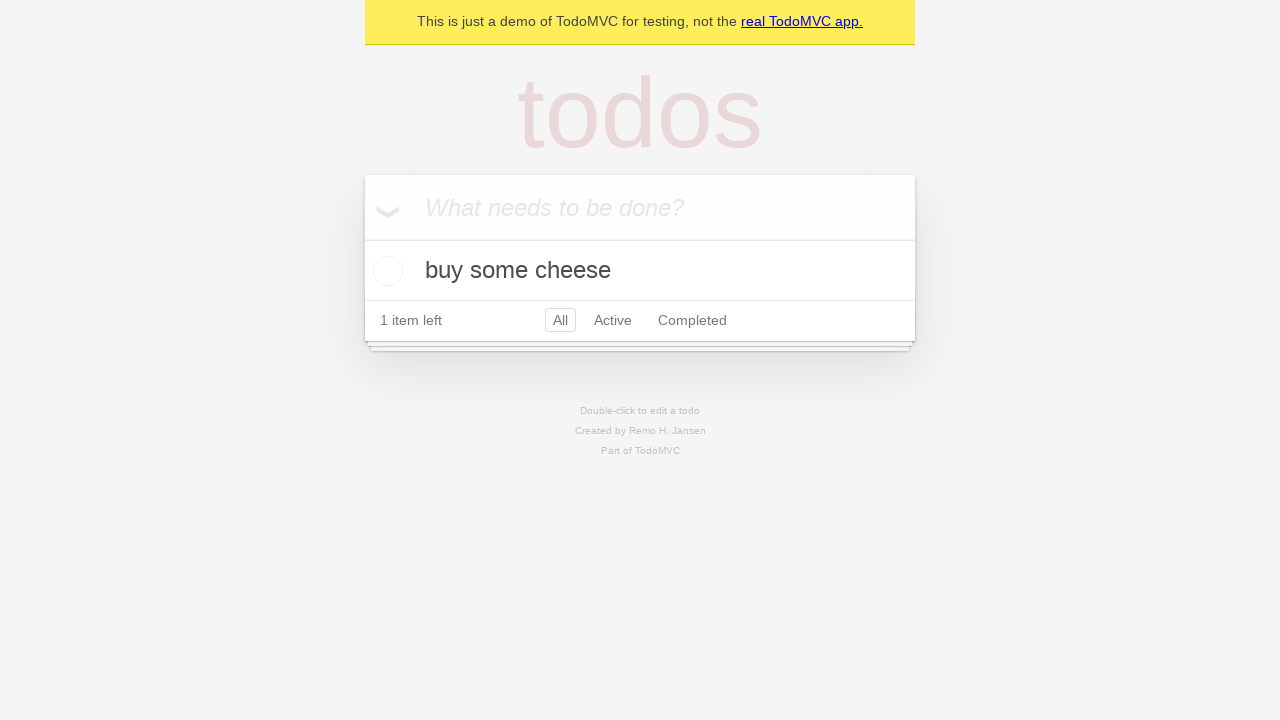

Filled todo input with 'feed the cat' on internal:attr=[placeholder="What needs to be done?"i]
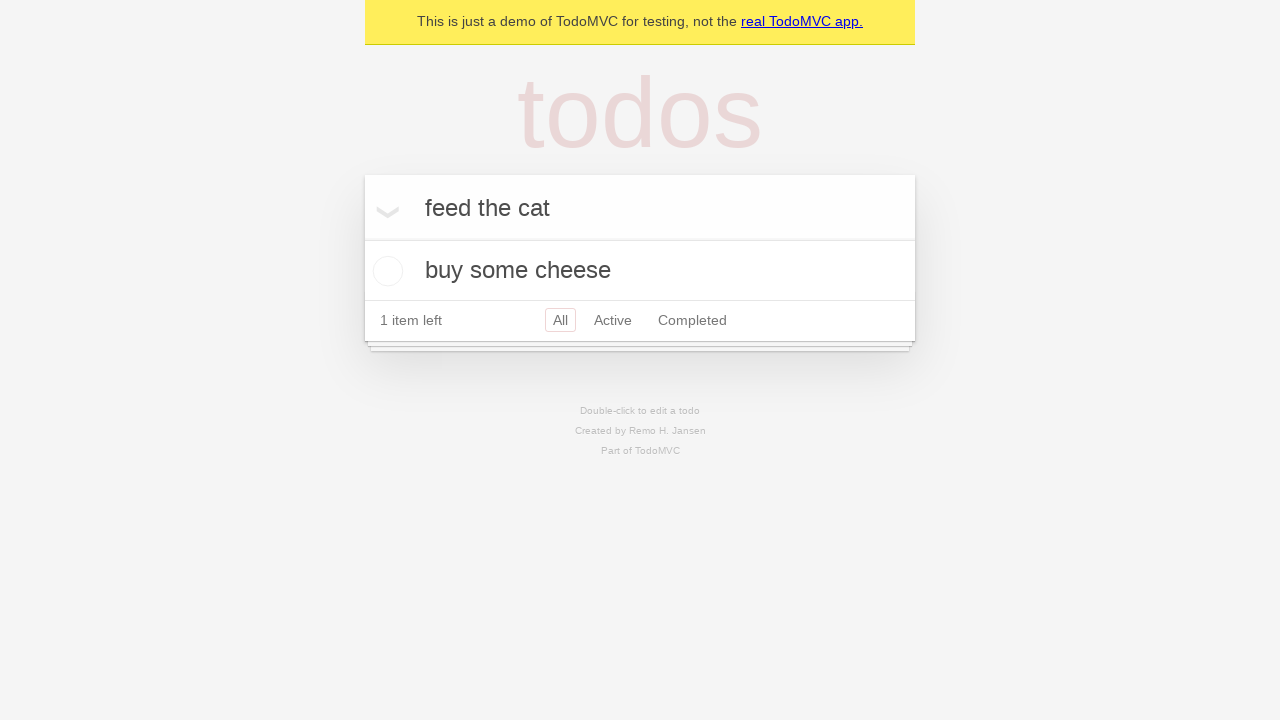

Pressed Enter to create todo 'feed the cat' on internal:attr=[placeholder="What needs to be done?"i]
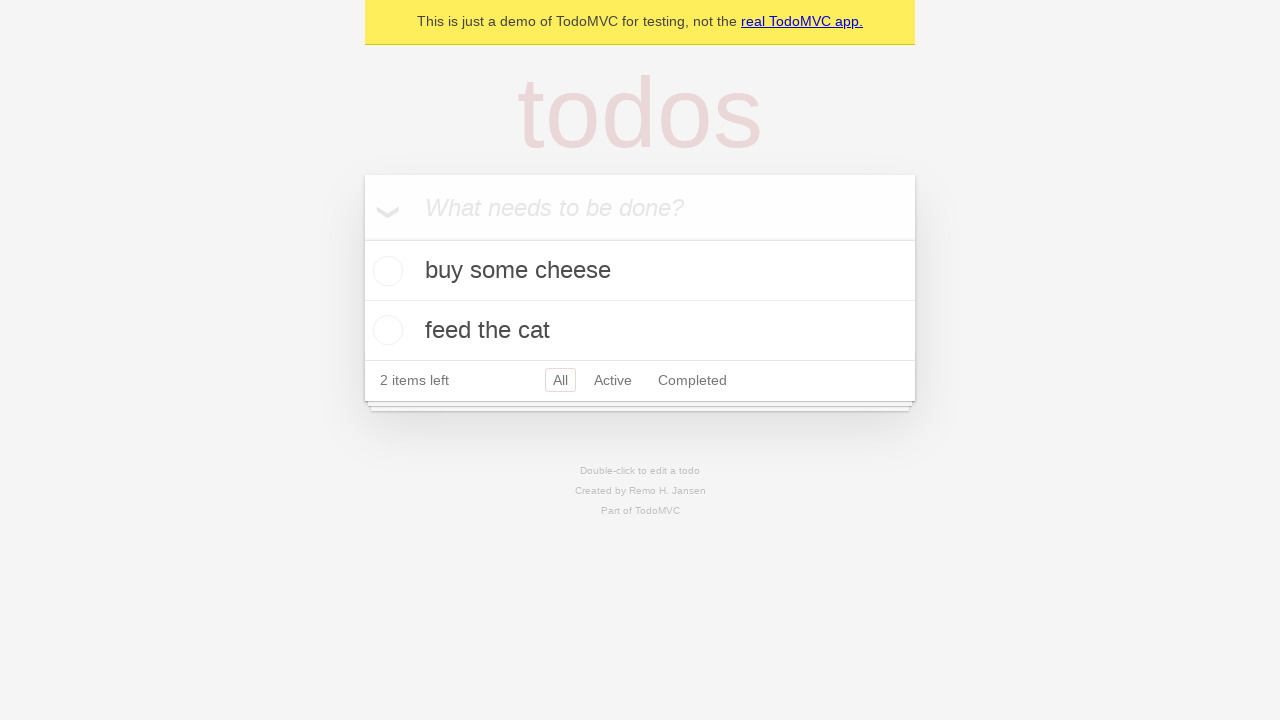

Filled todo input with 'book a doctors appointment' on internal:attr=[placeholder="What needs to be done?"i]
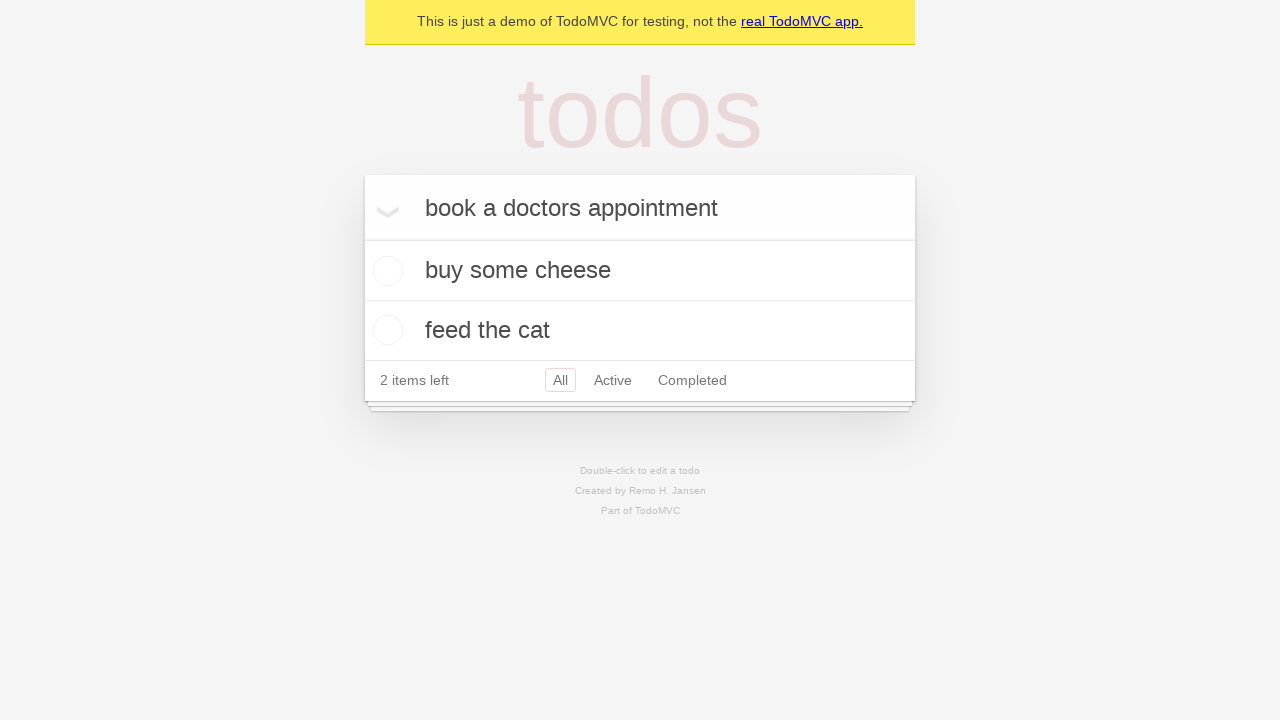

Pressed Enter to create todo 'book a doctors appointment' on internal:attr=[placeholder="What needs to be done?"i]
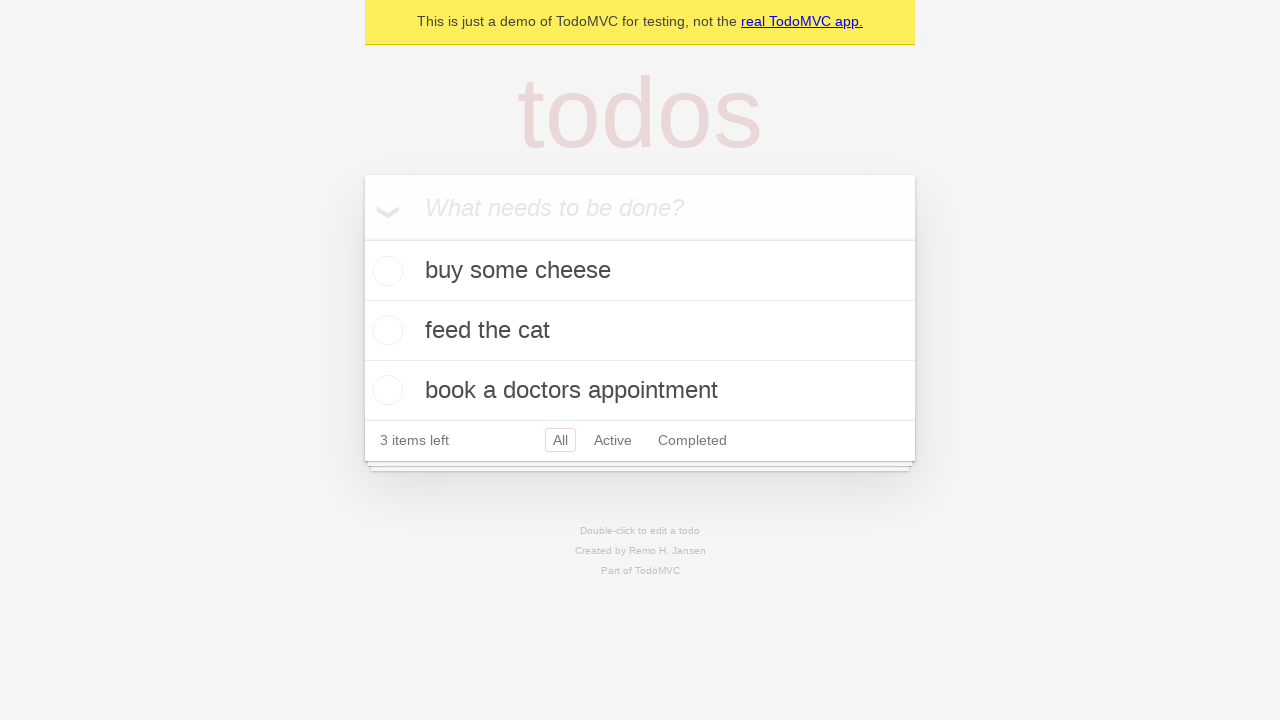

Waited for all 3 todos to be created
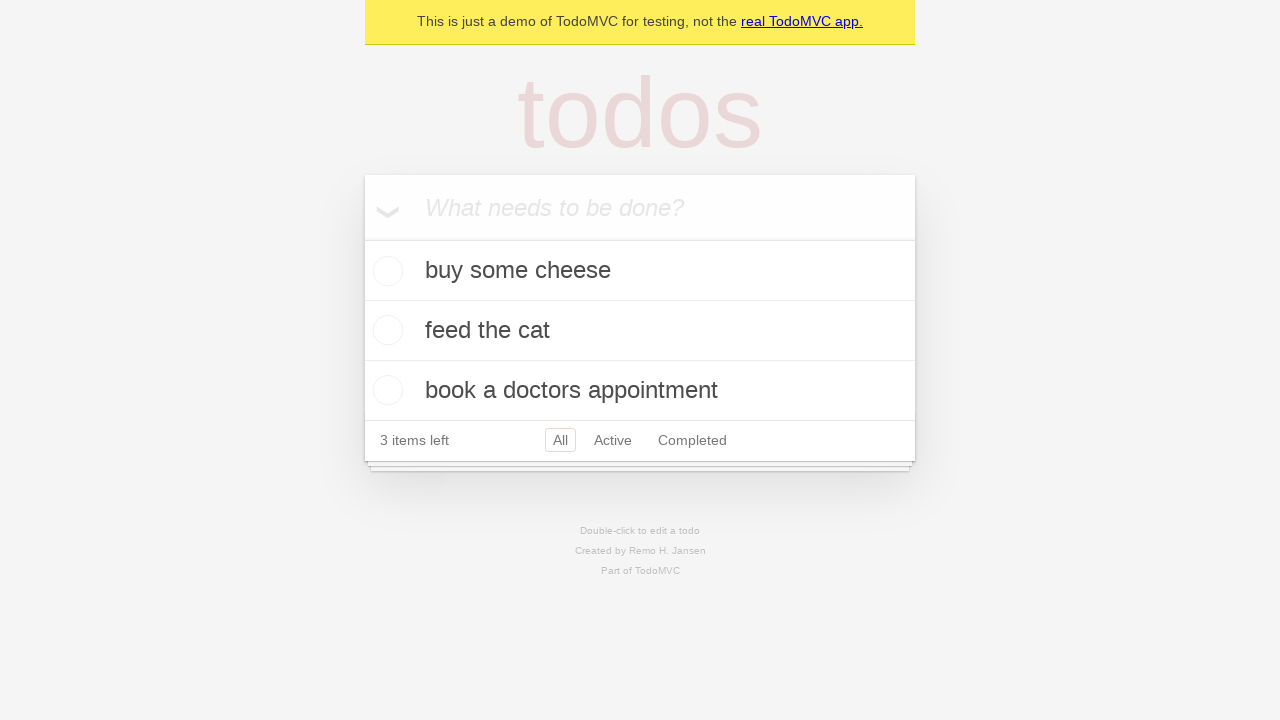

Checked the first todo item as completed at (385, 271) on .todo-list li .toggle >> nth=0
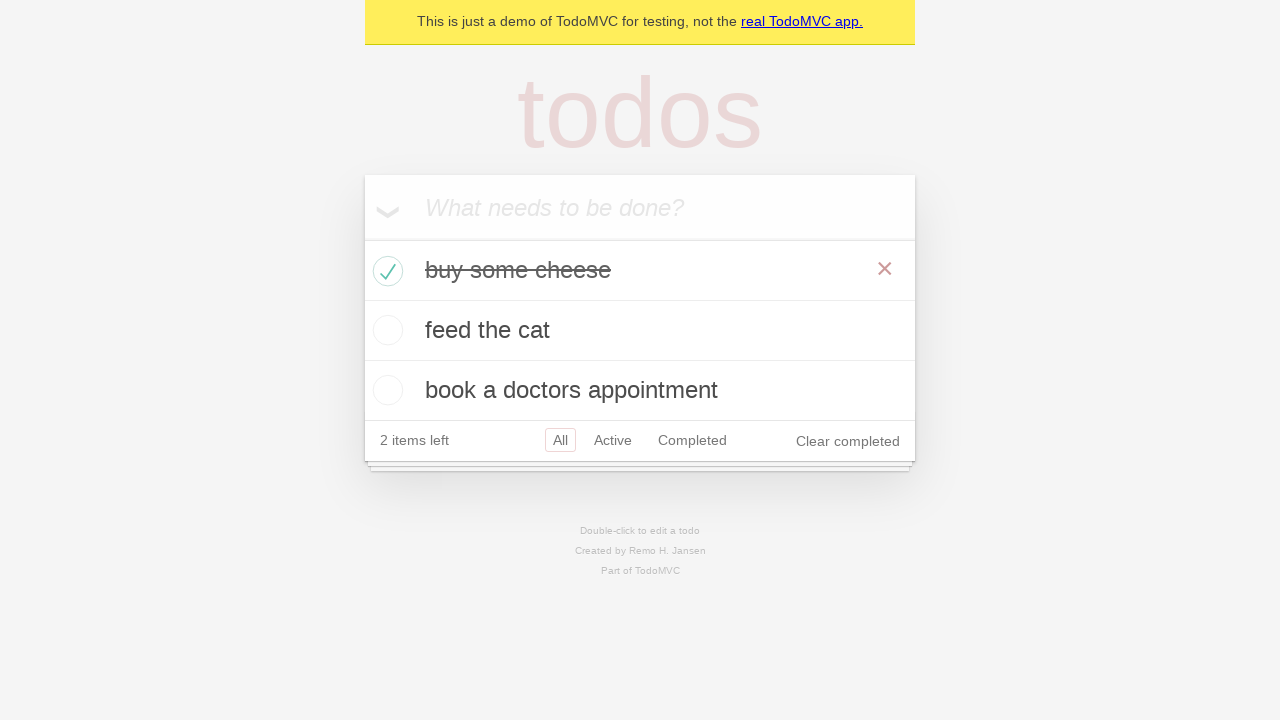

Verified the 'Clear completed' button is displayed with correct text
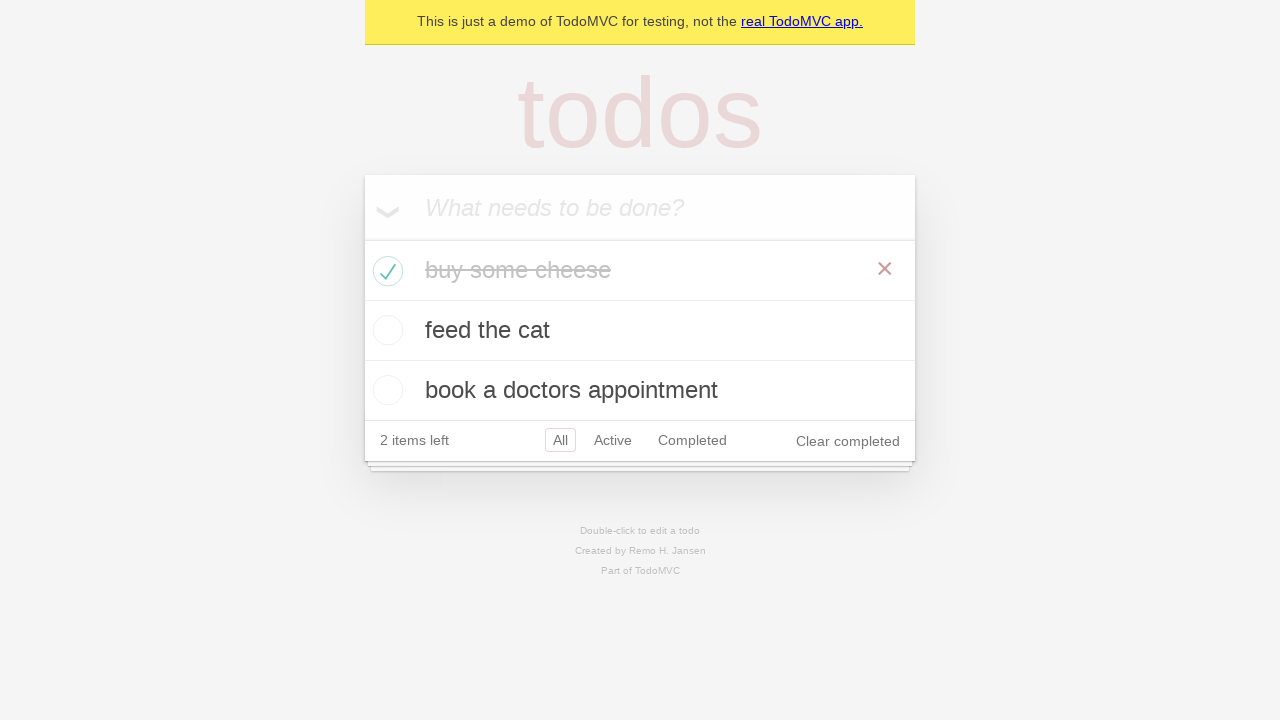

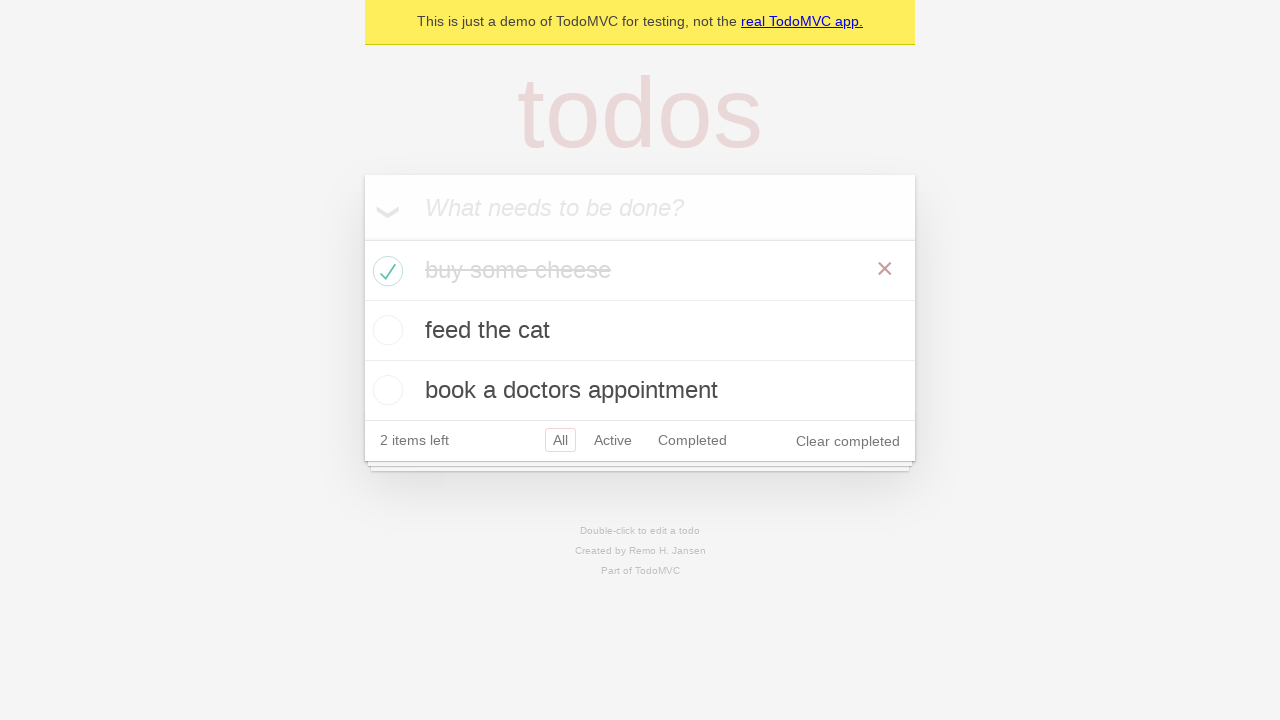